Tests product search functionality on an e-commerce practice site by typing a search query, verifying filtered results count, and adding products to cart including a specific item (Cashews).

Starting URL: https://rahulshettyacademy.com/seleniumPractise/#/

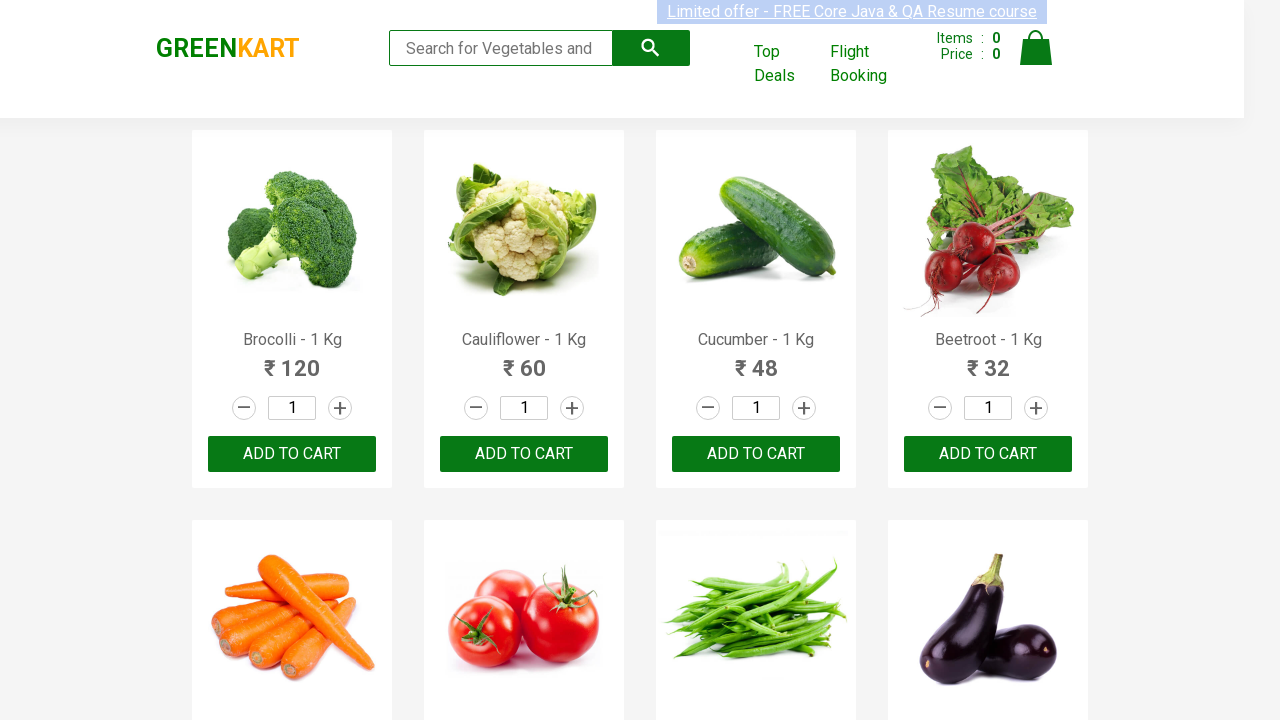

Filled search box with 'ca' to filter products on .search-keyword
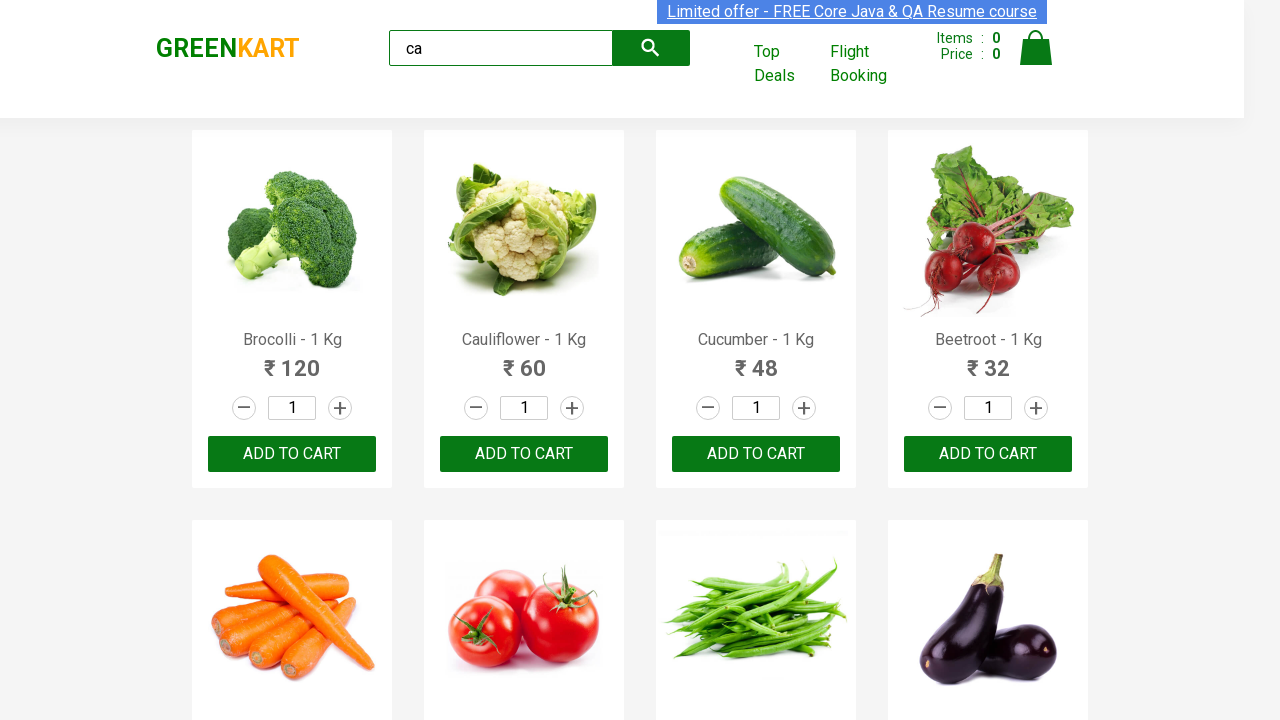

Waited 2 seconds for search results to filter
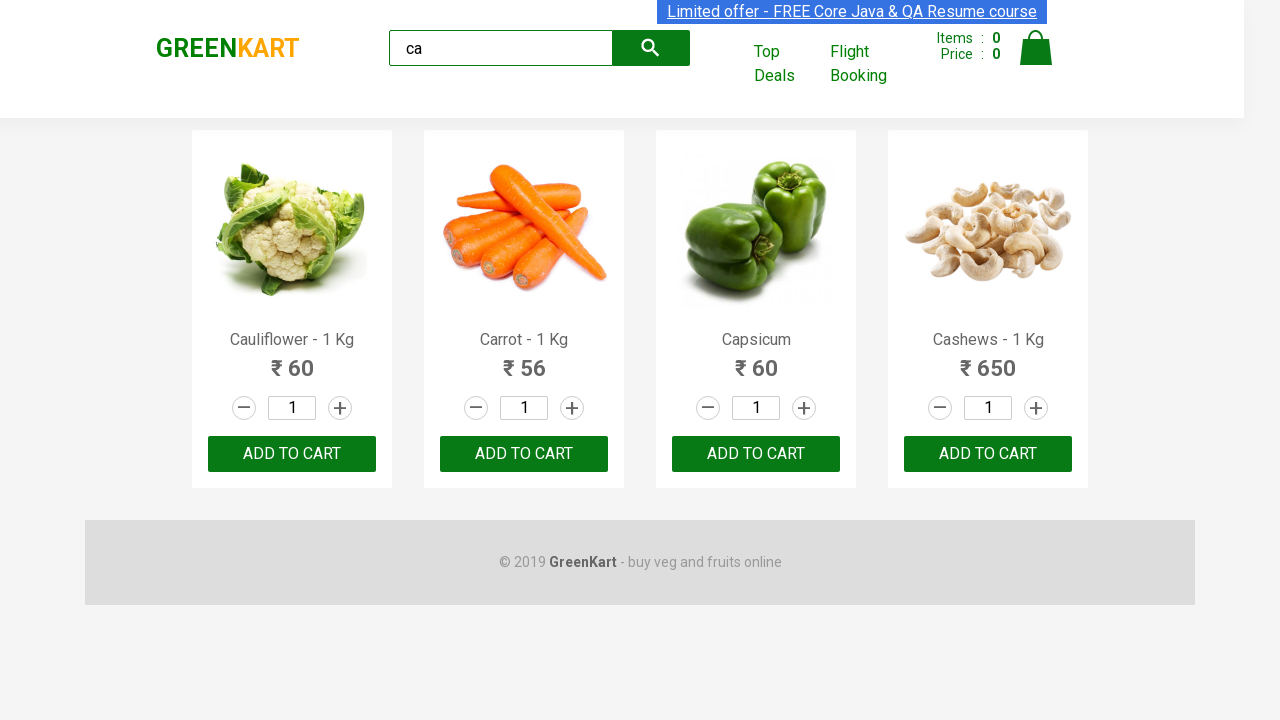

Product elements loaded on page
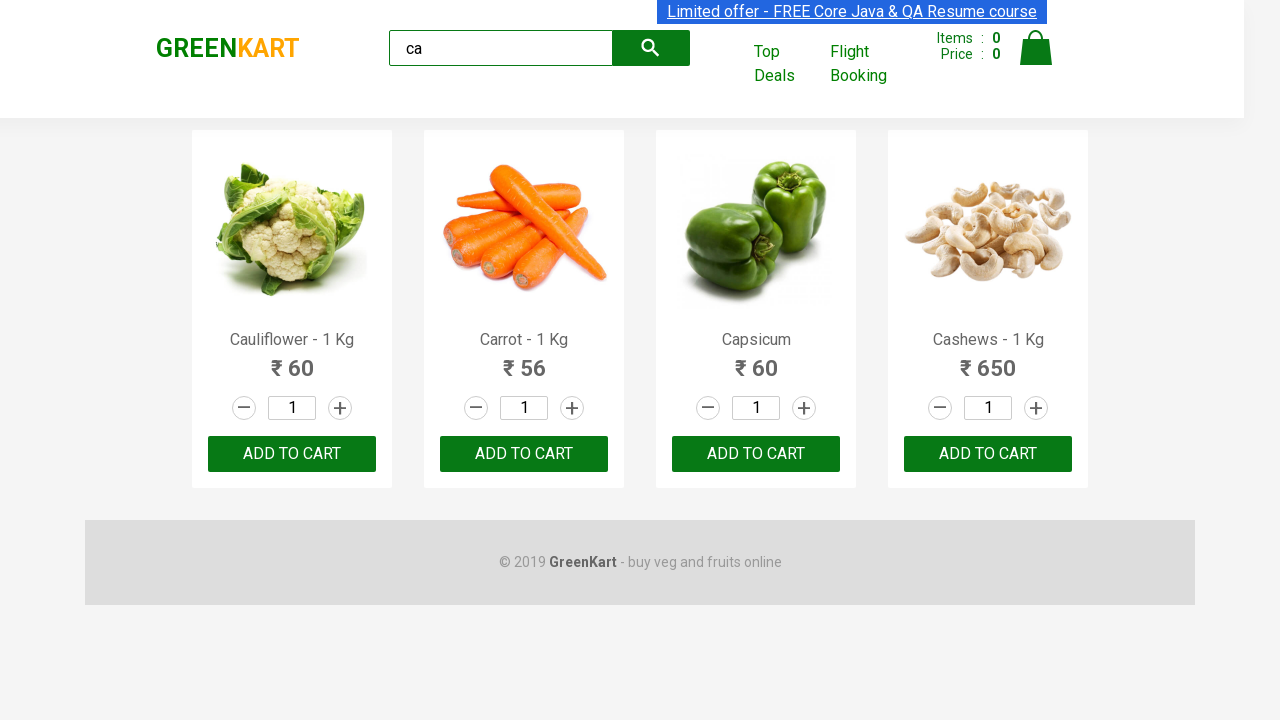

Verified that 4 products are displayed in search results
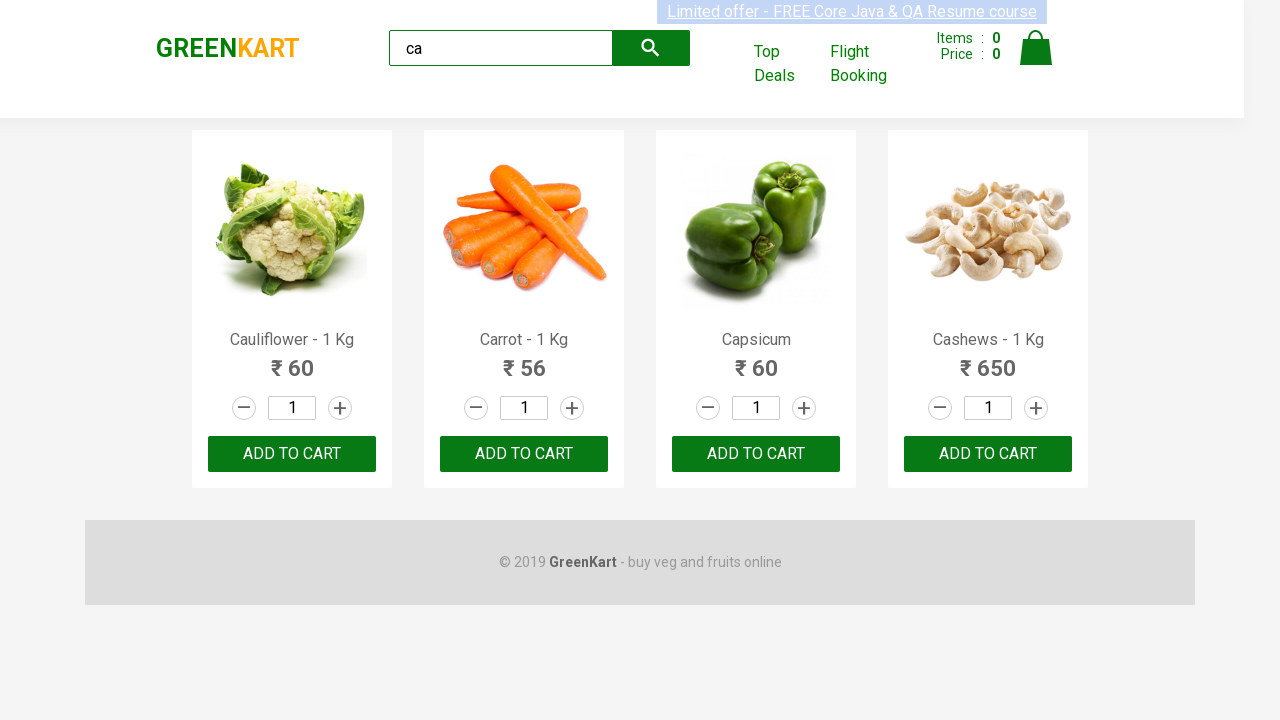

Clicked ADD TO CART button on the 3rd product at (756, 454) on .products .product >> nth=2 >> text=ADD TO CART
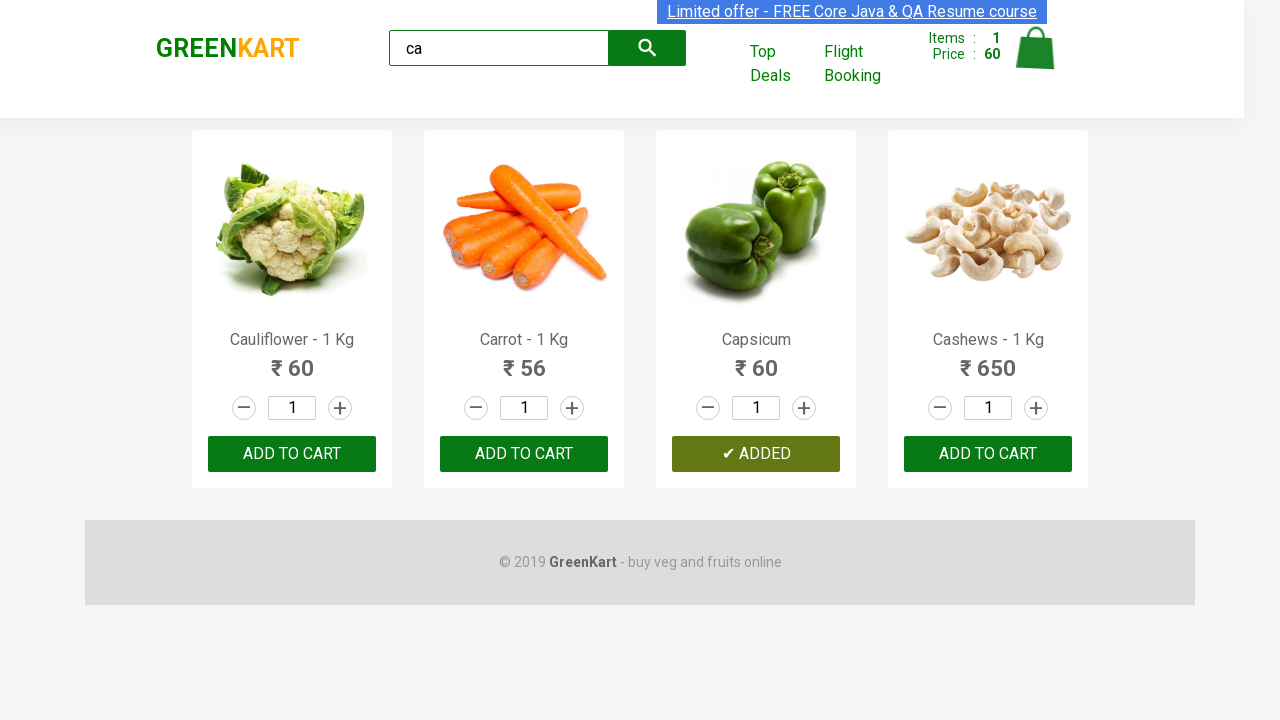

Retrieved product name from product 1
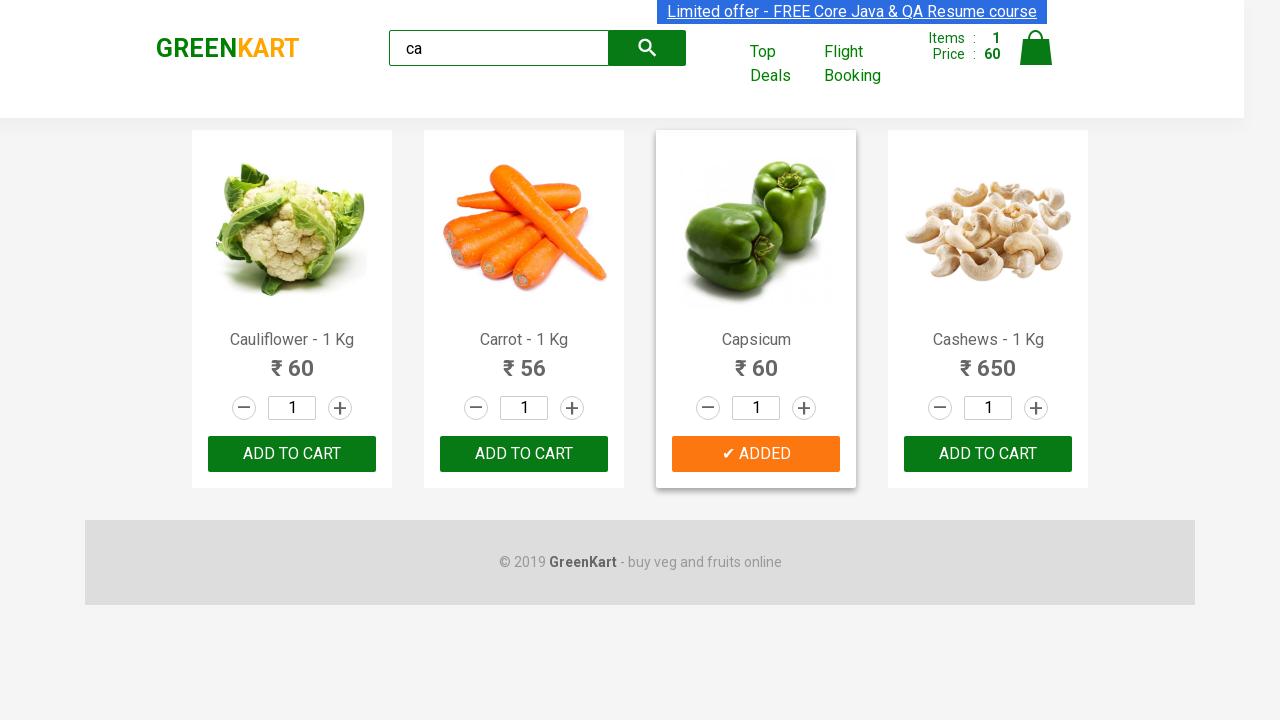

Retrieved product name from product 2
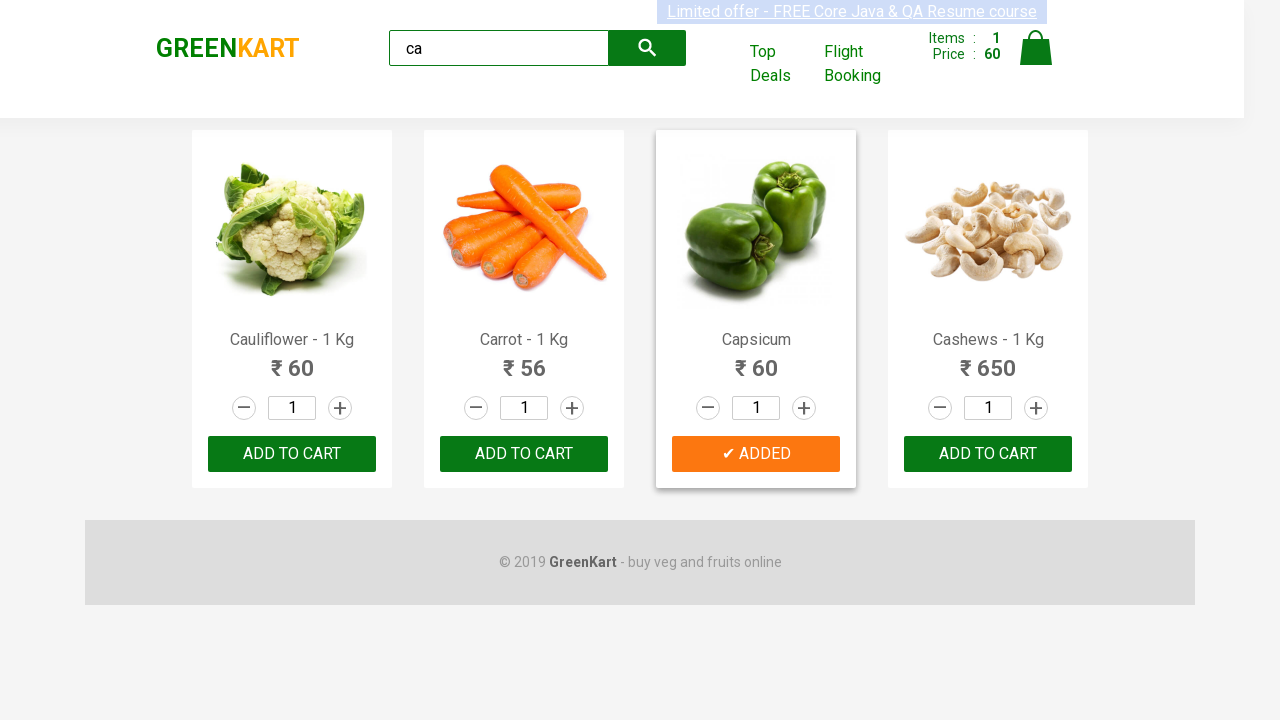

Retrieved product name from product 3
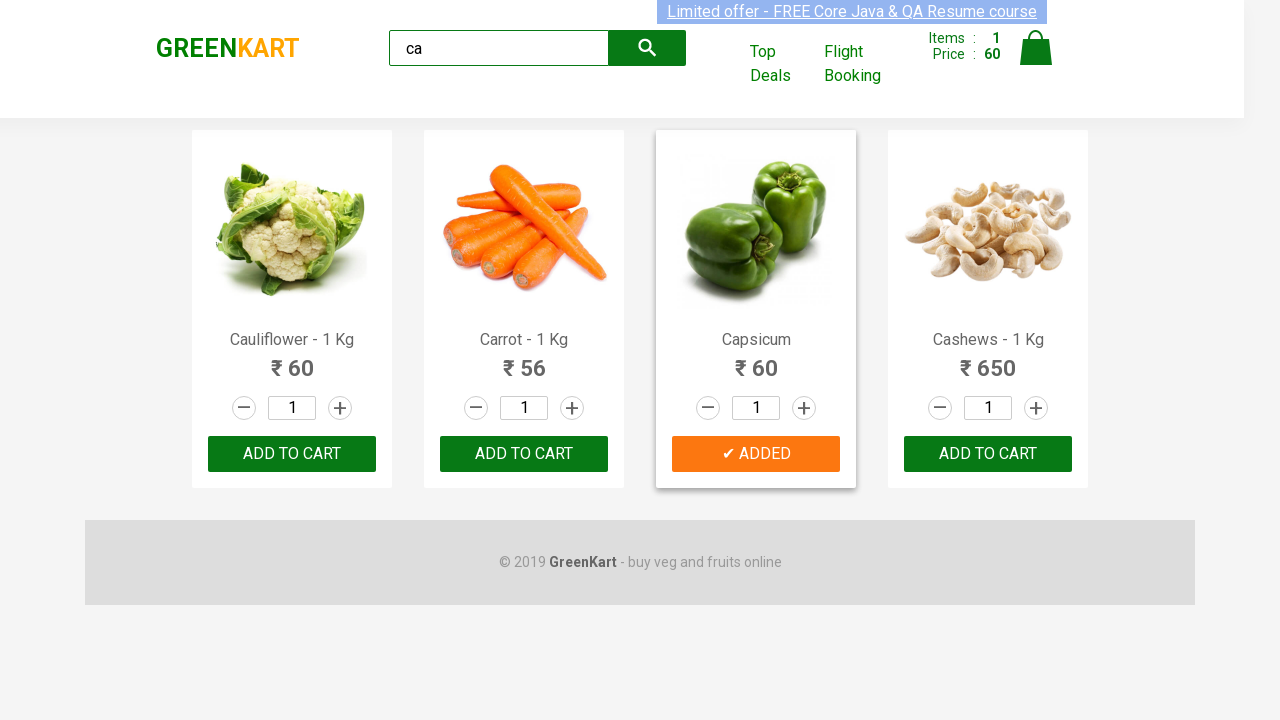

Retrieved product name from product 4
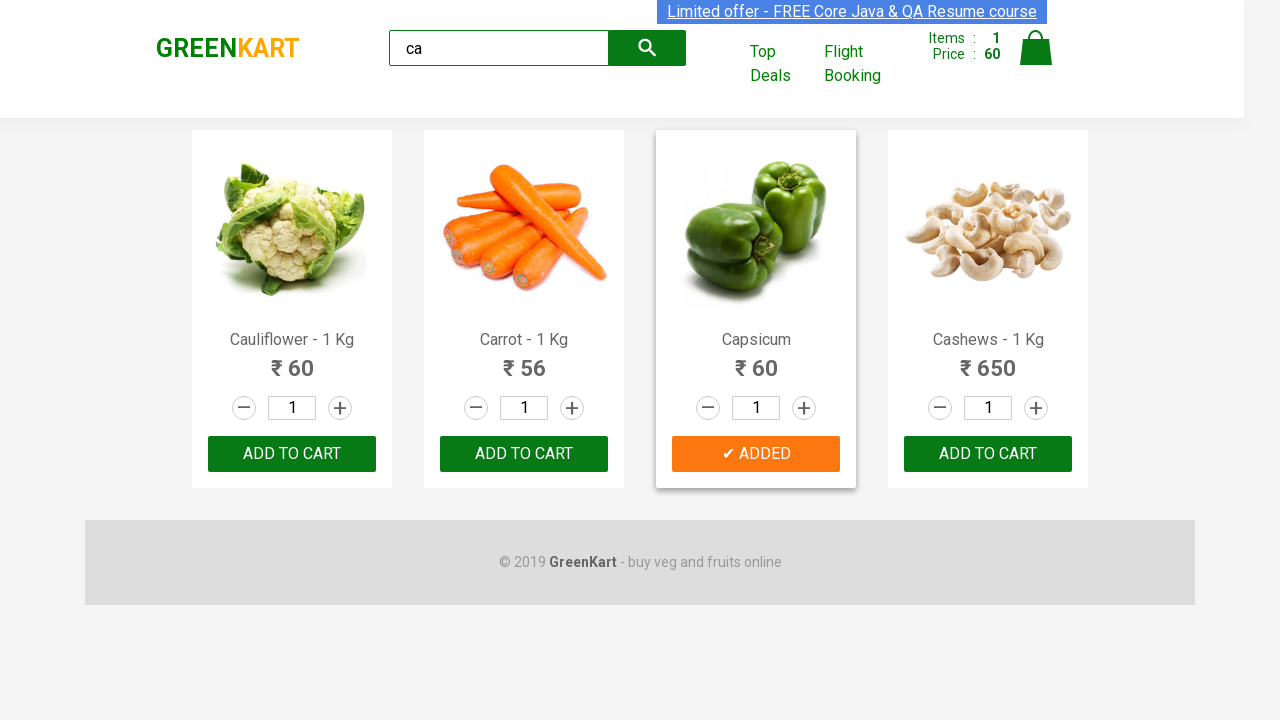

Found Cashews product and clicked ADD TO CART button at (988, 454) on .products .product >> nth=3 >> button
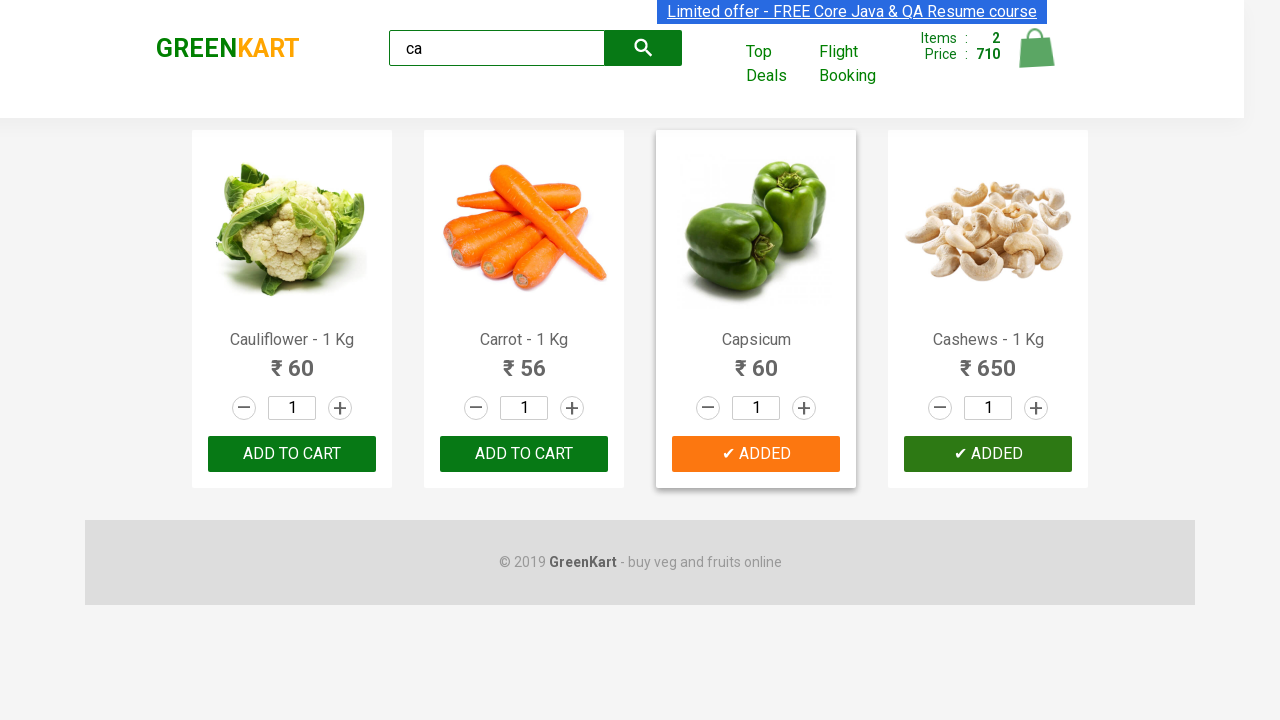

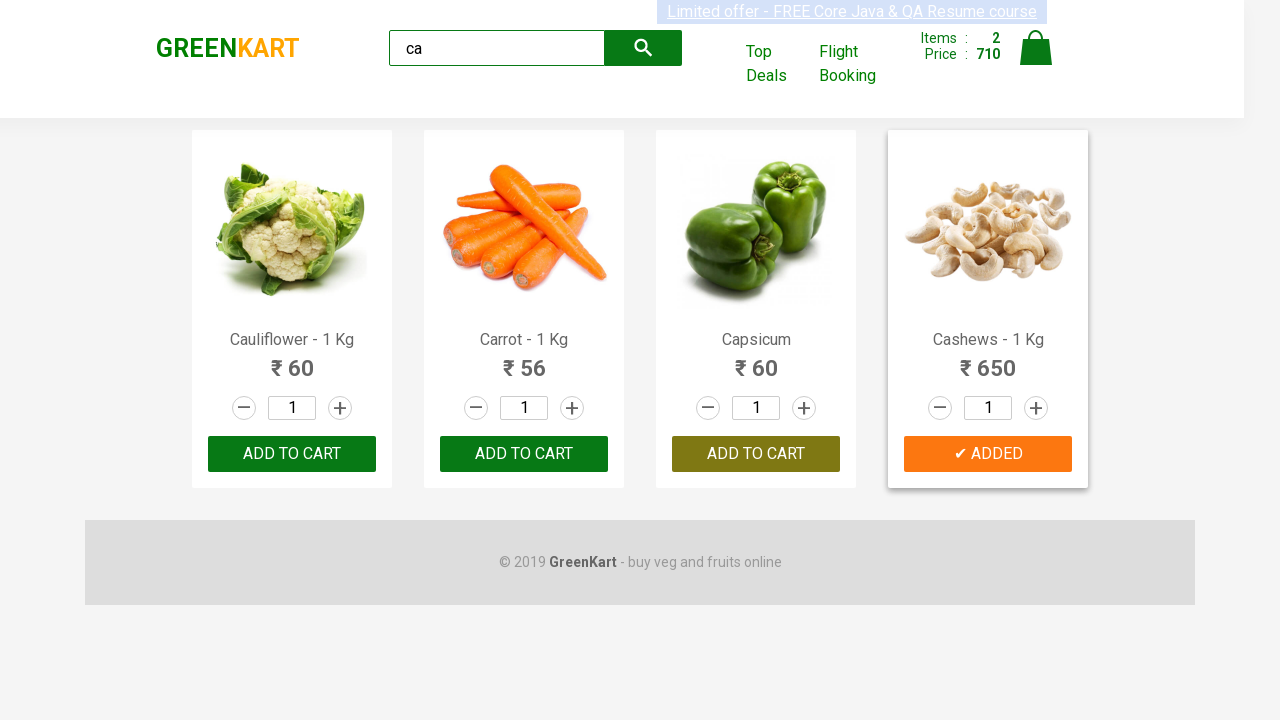